Tests confirm dialog by dismissing and accepting it, verifying the appropriate messages for each action

Starting URL: https://automationfc.github.io/basic-form/index.html

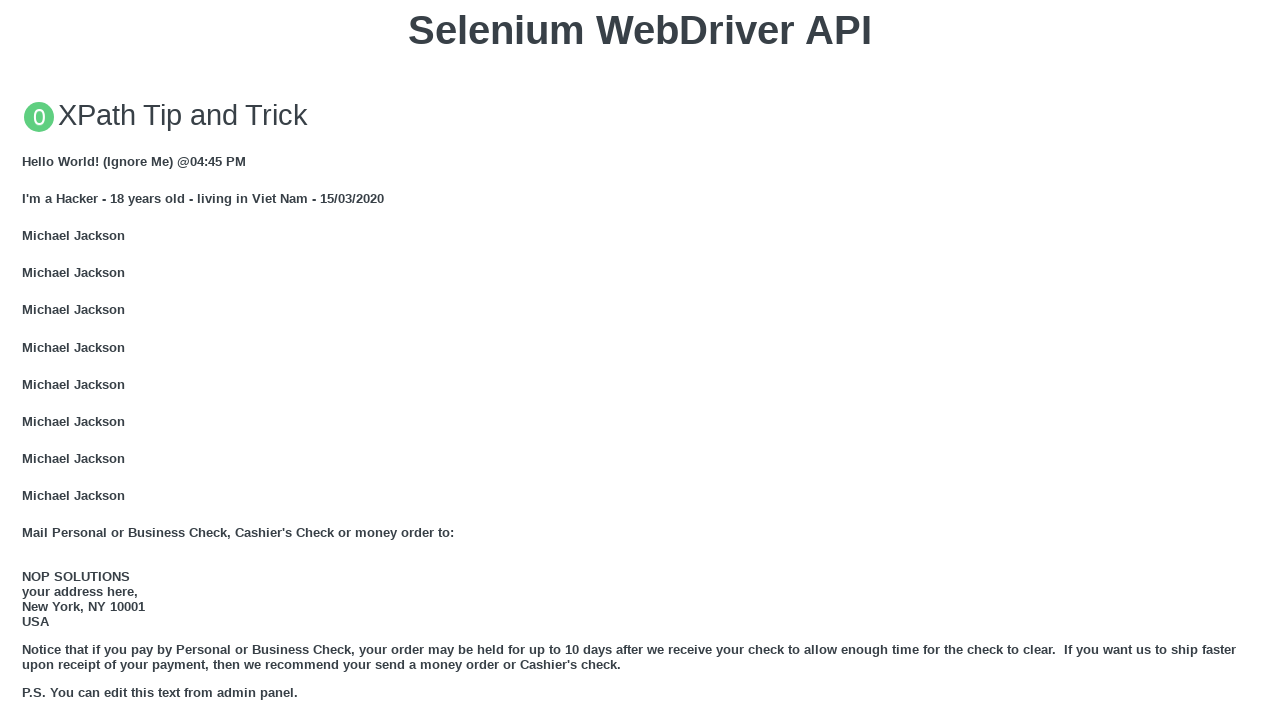

Set up dialog handler to dismiss the confirm dialog
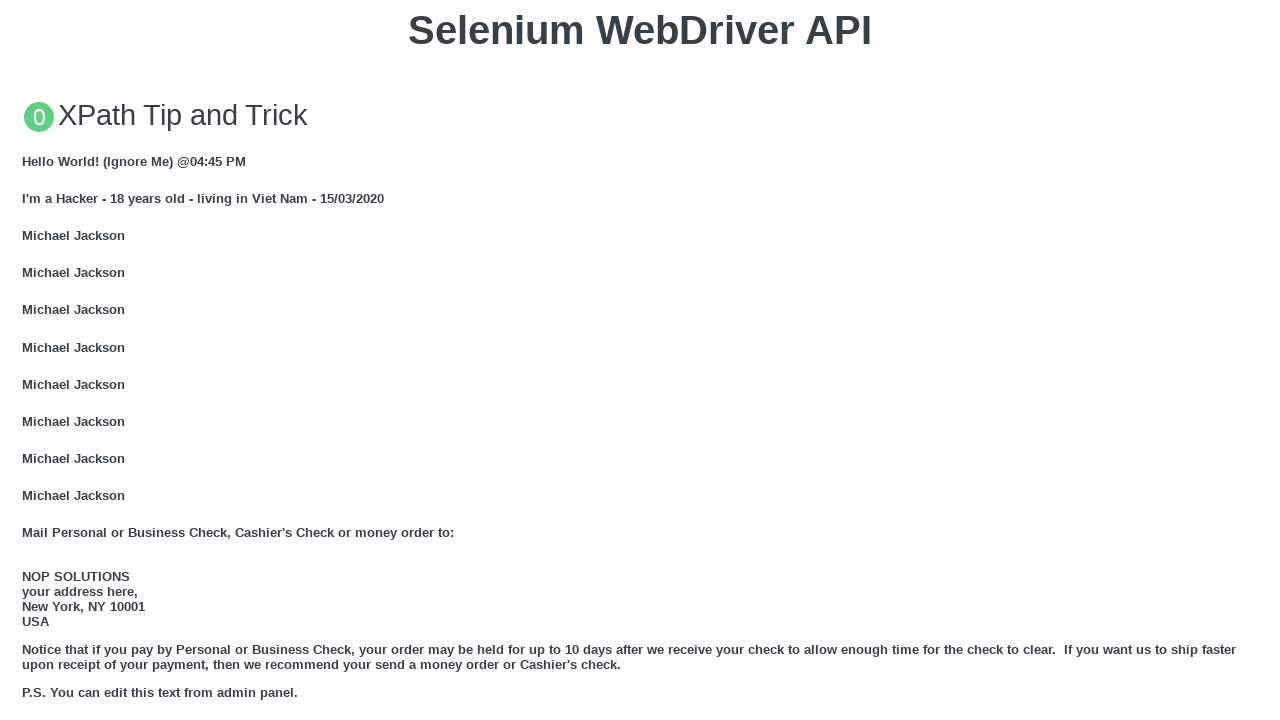

Clicked 'Click for JS Confirm' button to trigger confirm dialog at (640, 360) on xpath=//button[text() = 'Click for JS Confirm']
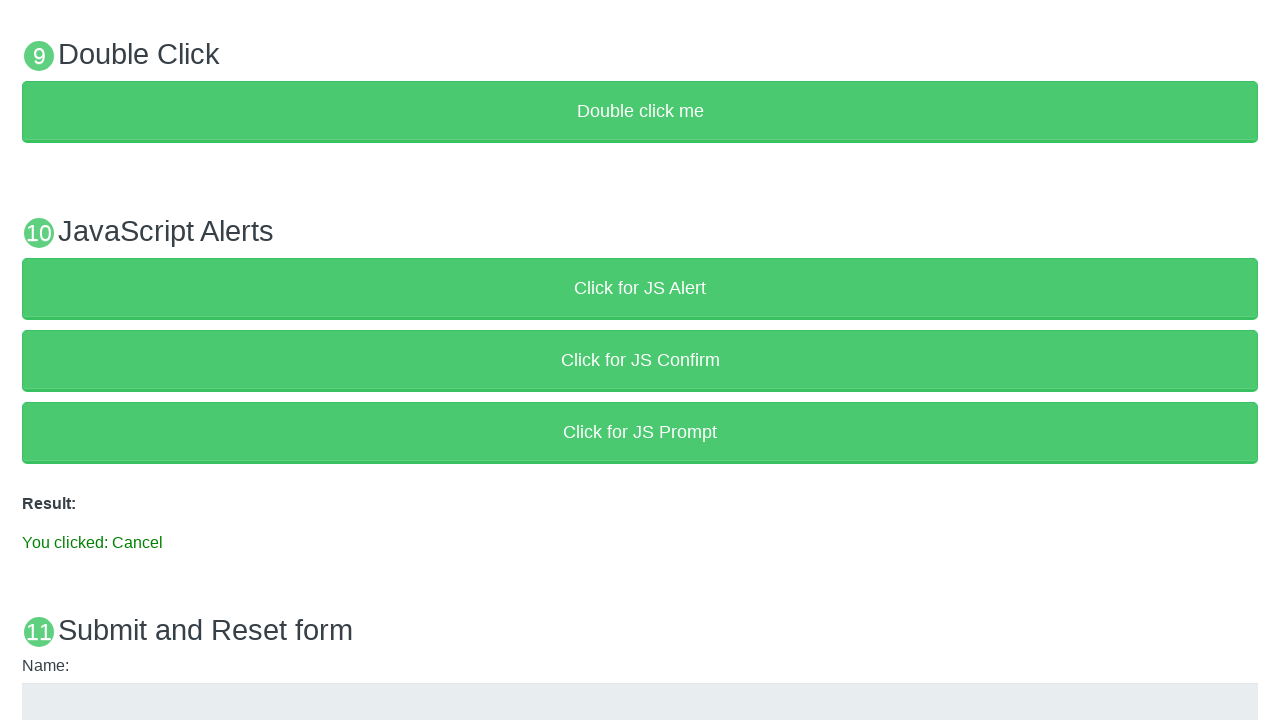

Verified cancel message displayed after dismissing confirm dialog
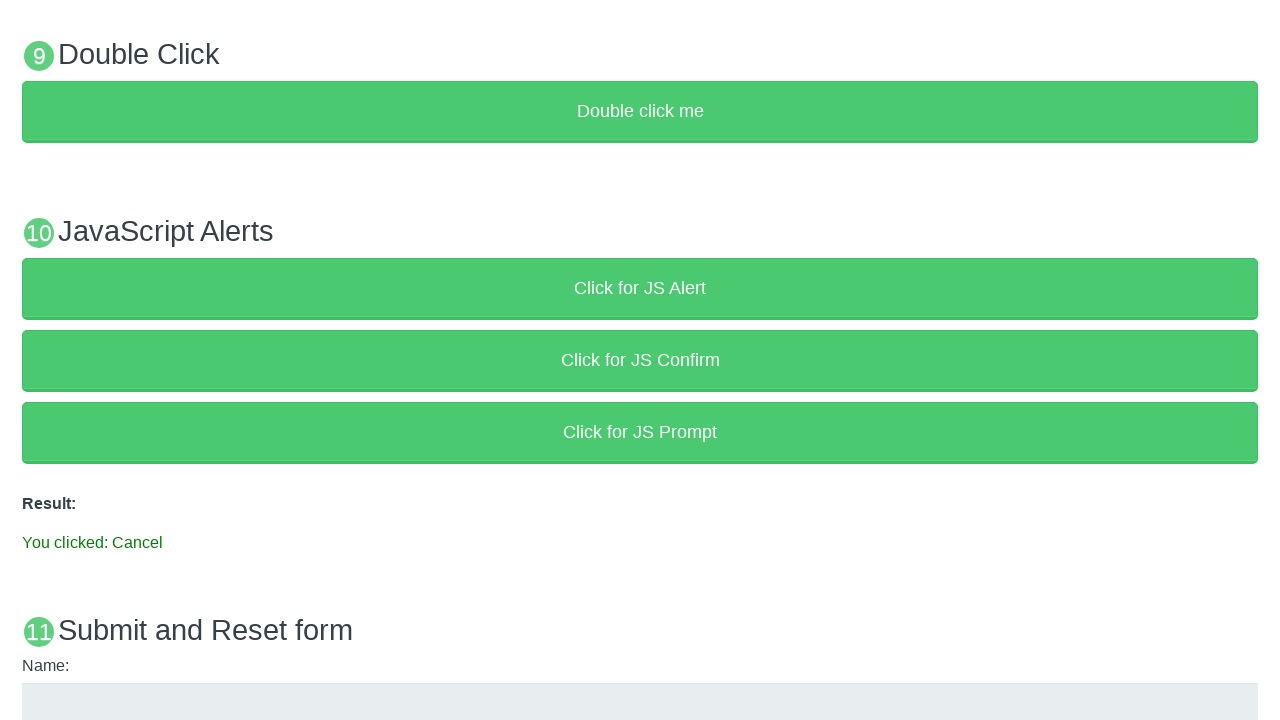

Set up dialog handler to accept the confirm dialog
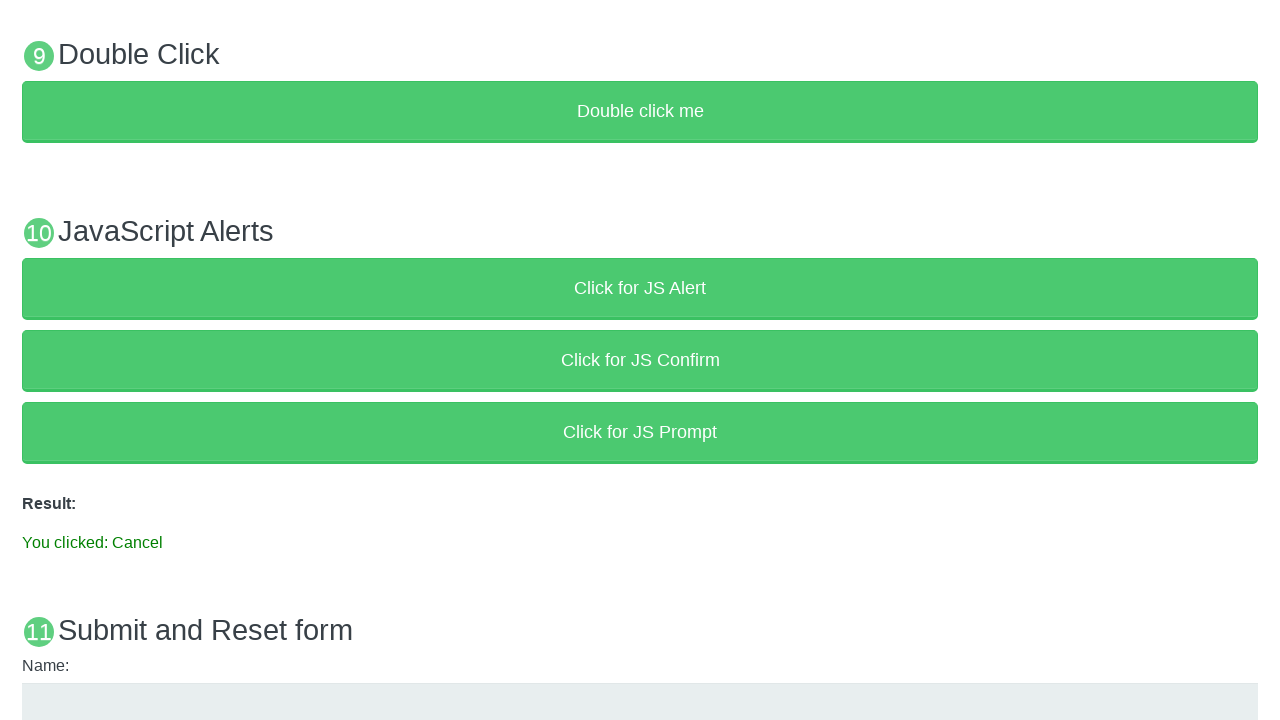

Clicked 'Click for JS Confirm' button to trigger confirm dialog again at (640, 360) on xpath=//button[text() = 'Click for JS Confirm']
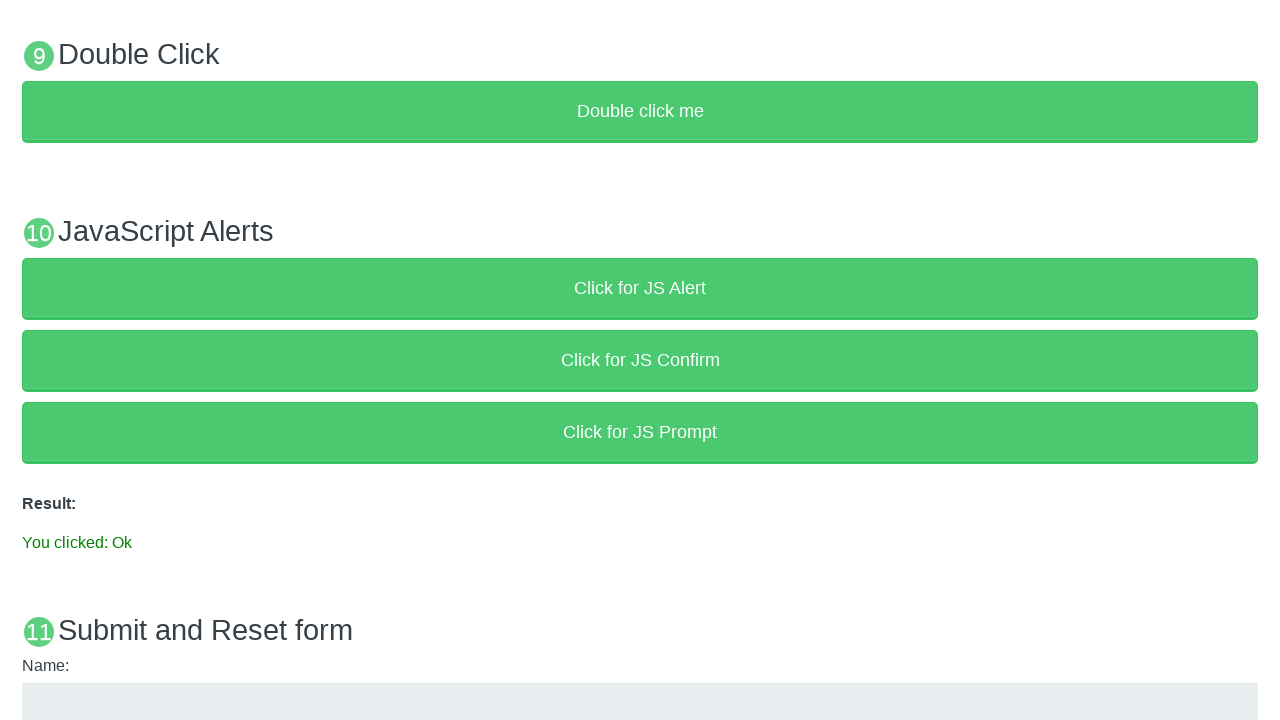

Verified OK message displayed after accepting confirm dialog
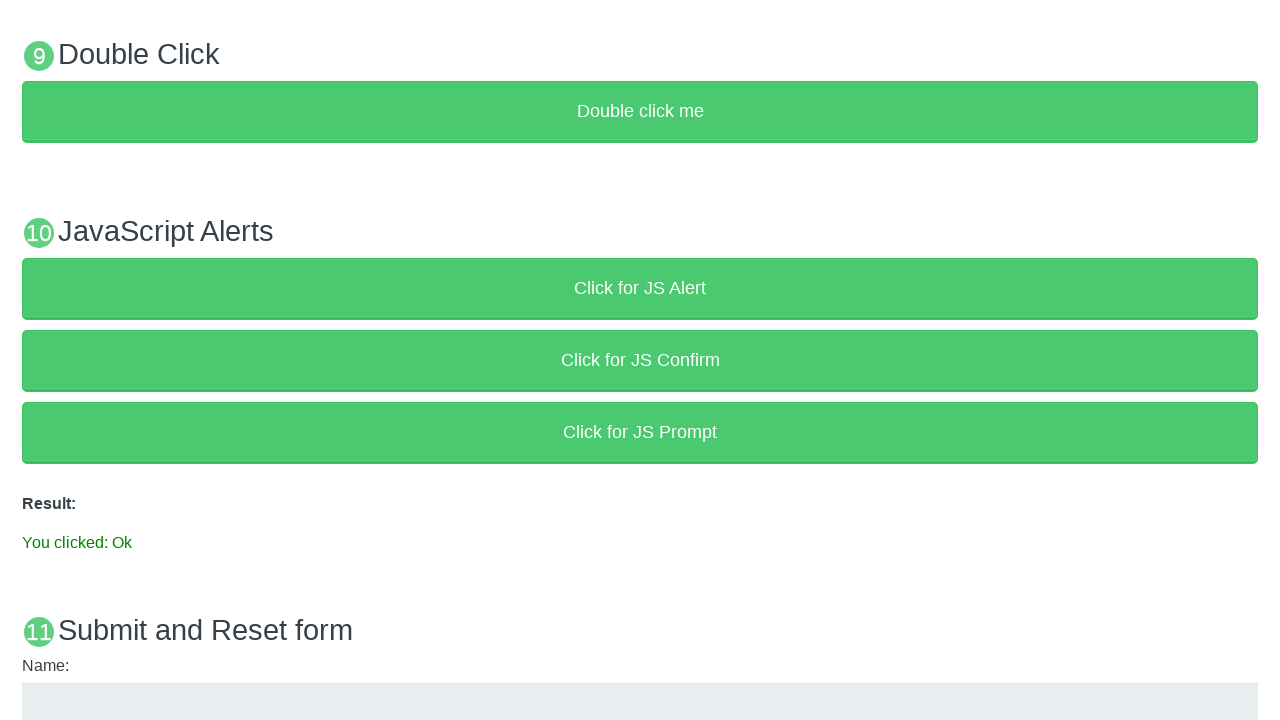

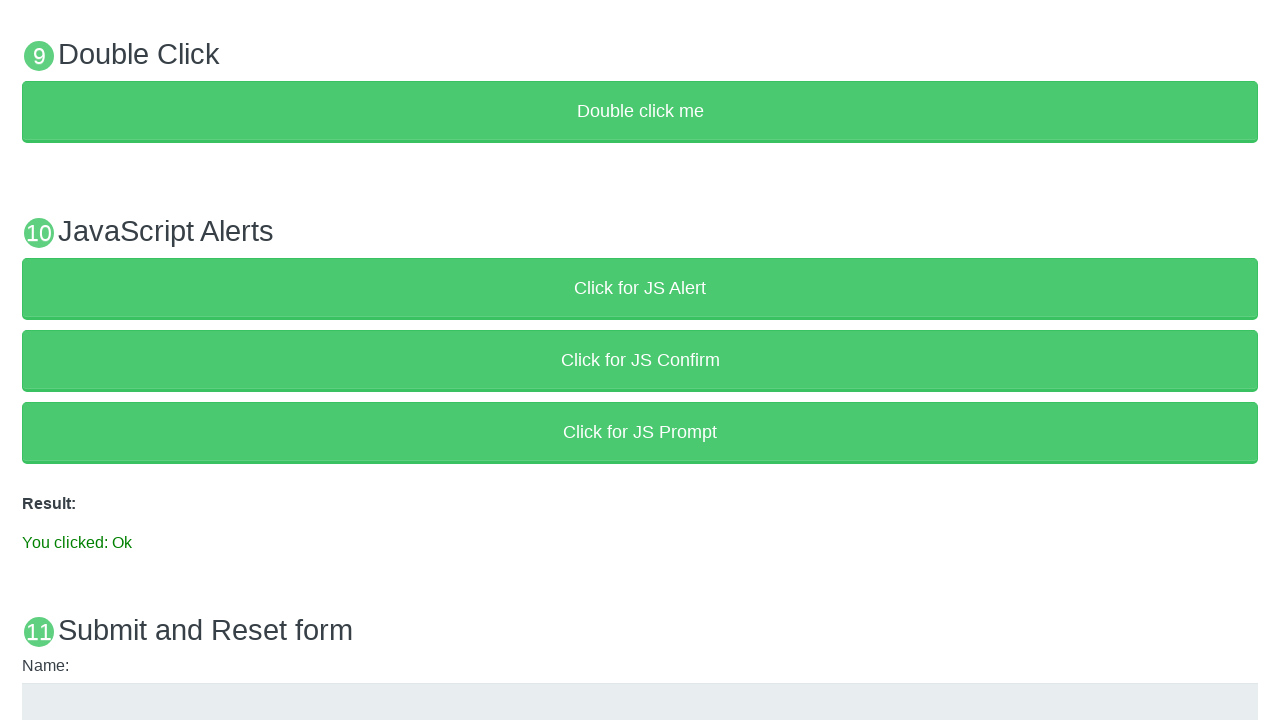